Tests typing into a DOM element including special characters, key modifiers, and delayed typing

Starting URL: https://example.cypress.io/commands/actions

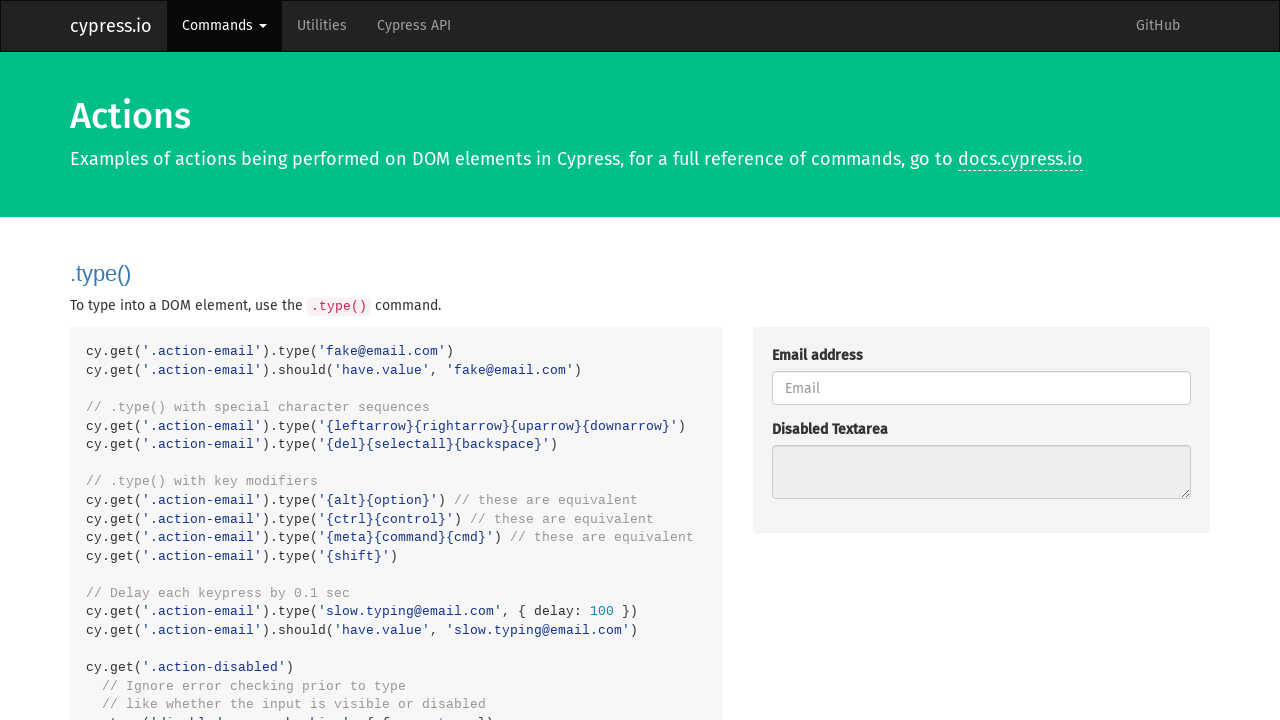

Filled action-email field with 'fake@email.com' on .action-email
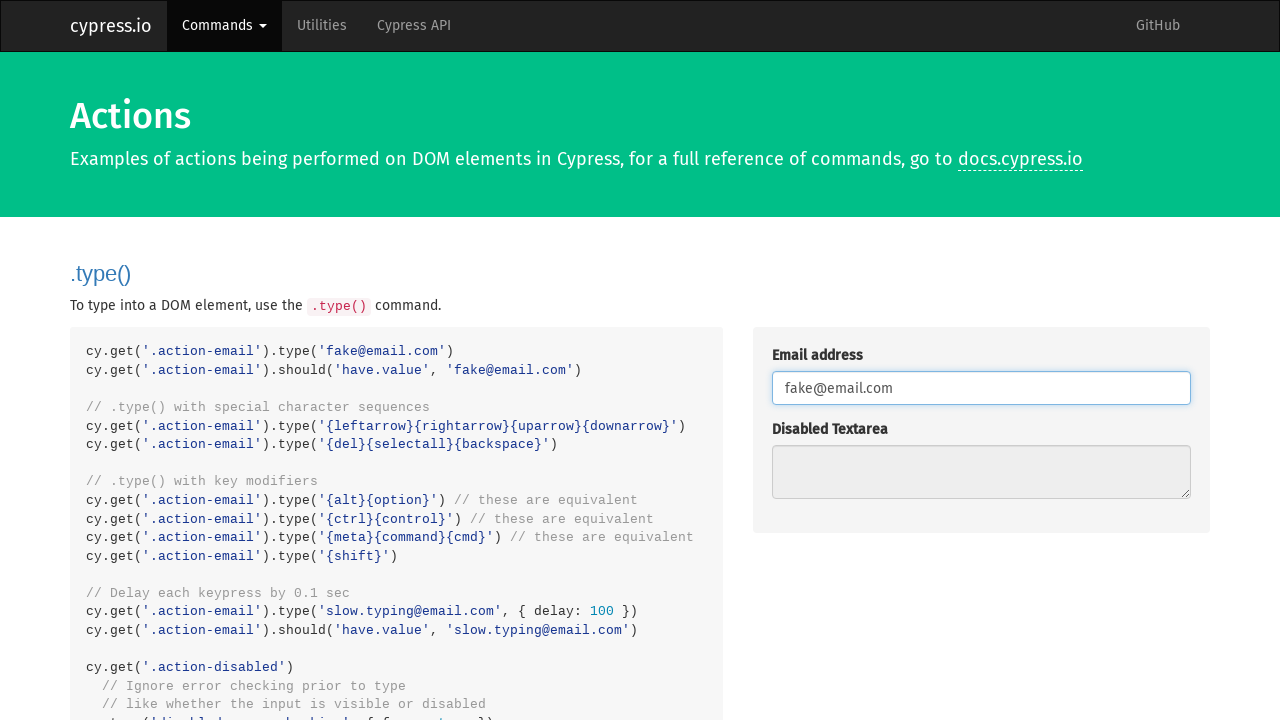

Cleared action-email field on .action-email
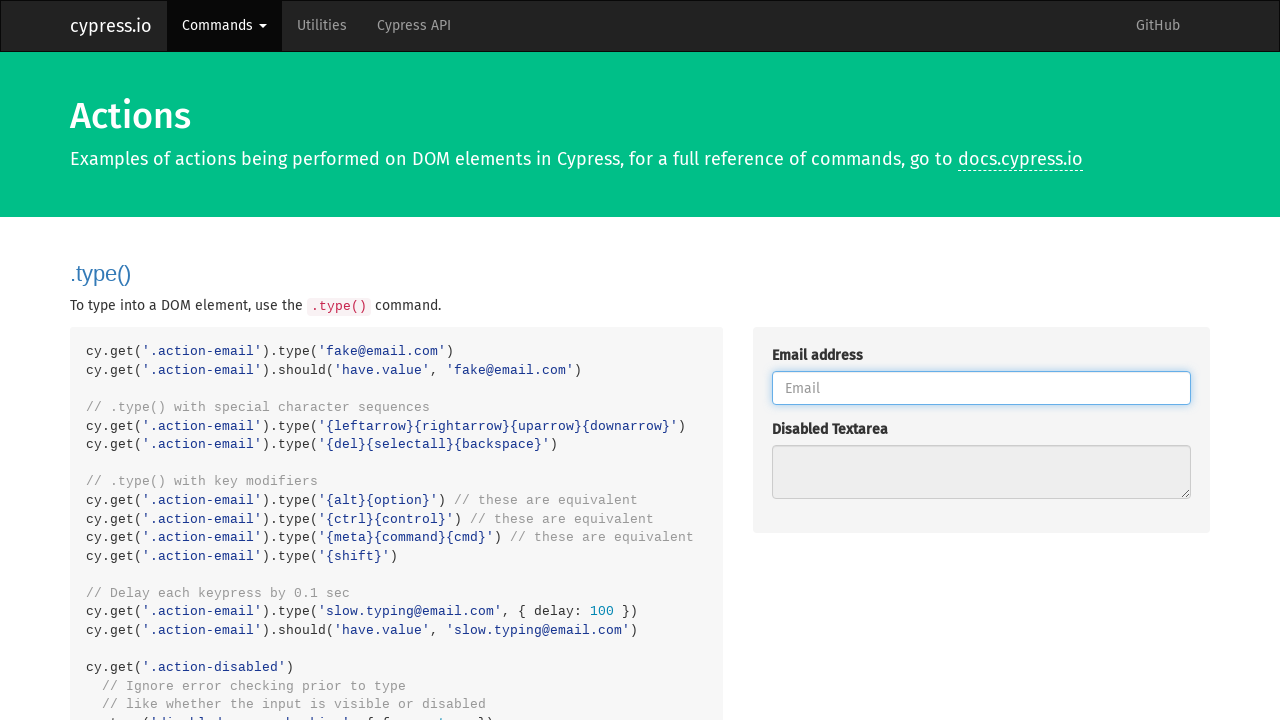

Typed 'slow.typing@email.com' into action-email field with 100ms delay between characters on .action-email
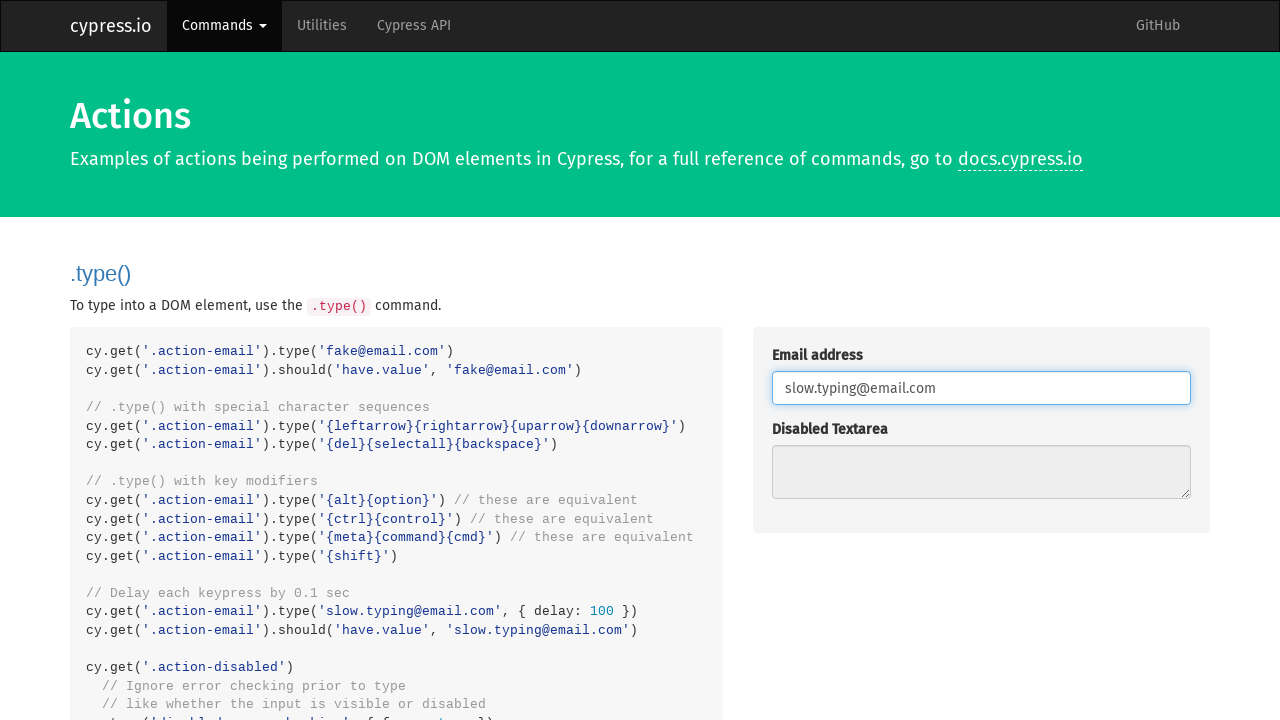

Force-filled action-disabled field with 'disabled error checking' bypassing disabled state on .action-disabled
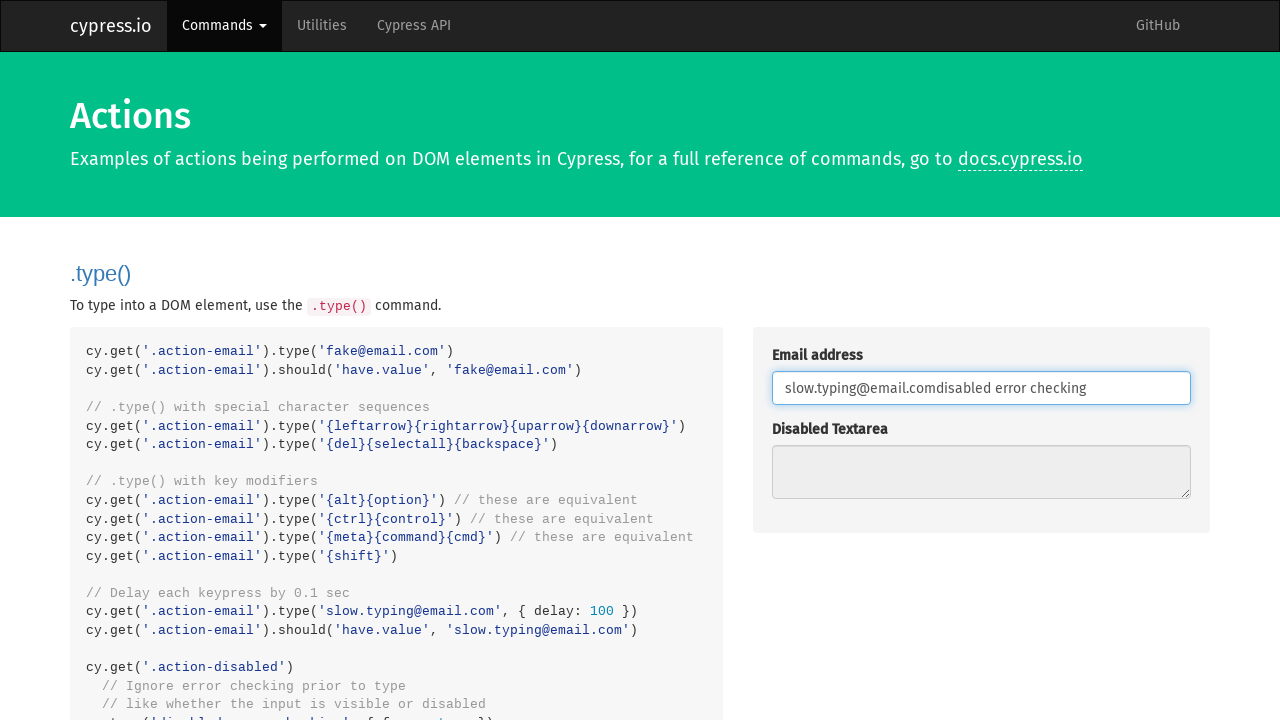

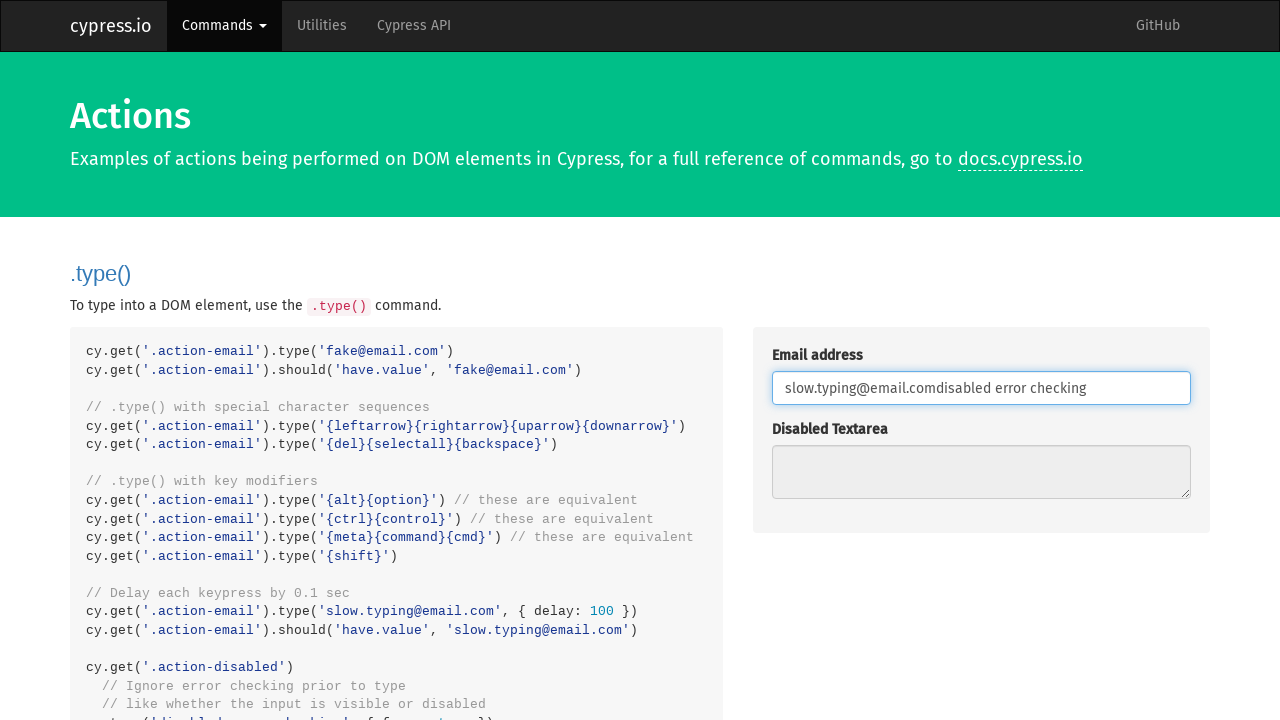